Tests the currency converter page by verifying the date input field is present and checking the status of a conversion button

Starting URL: https://www.oanda.com/currency-converter/en/?from=EUR&to=USD&amount=1

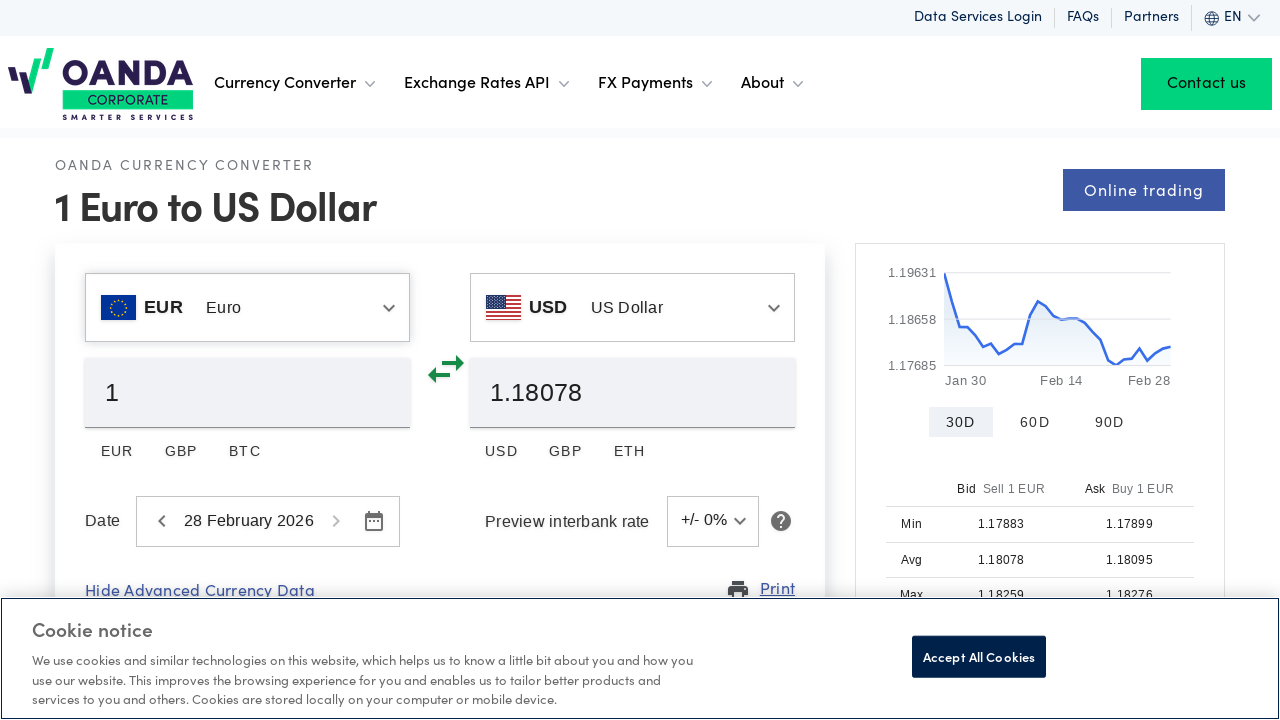

Navigated to OANDA currency converter page
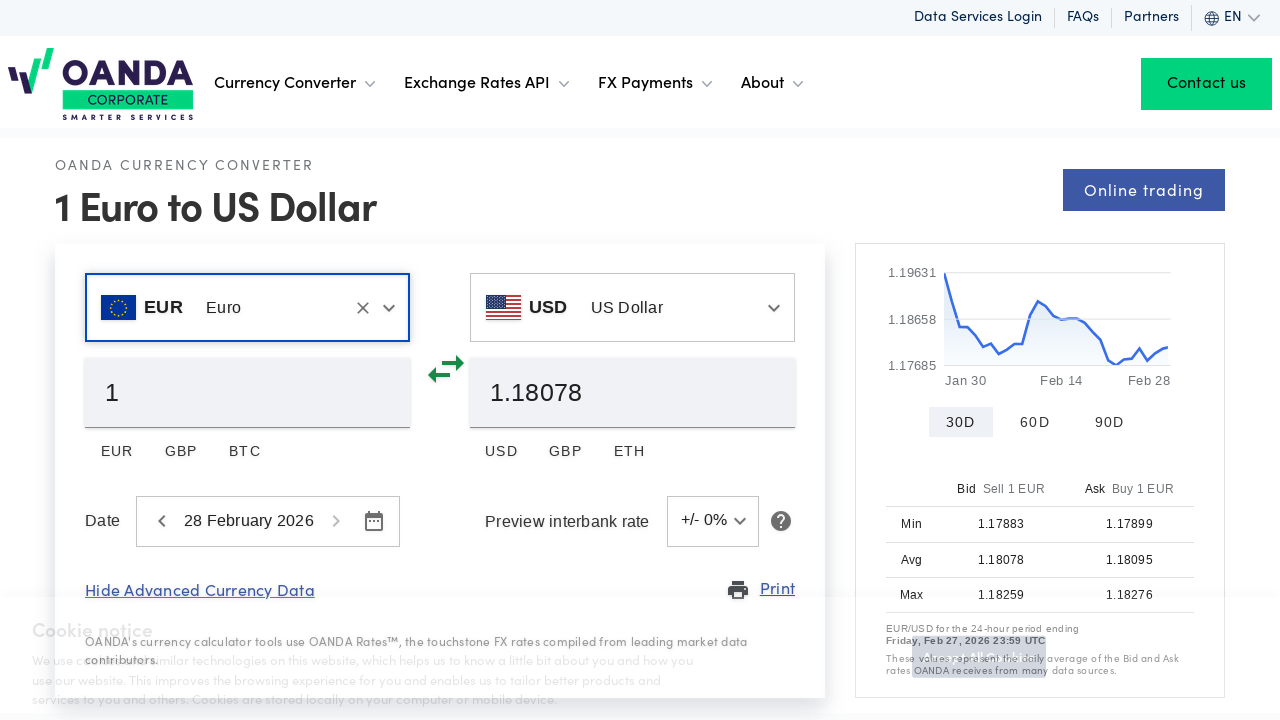

Date input field loaded and is present
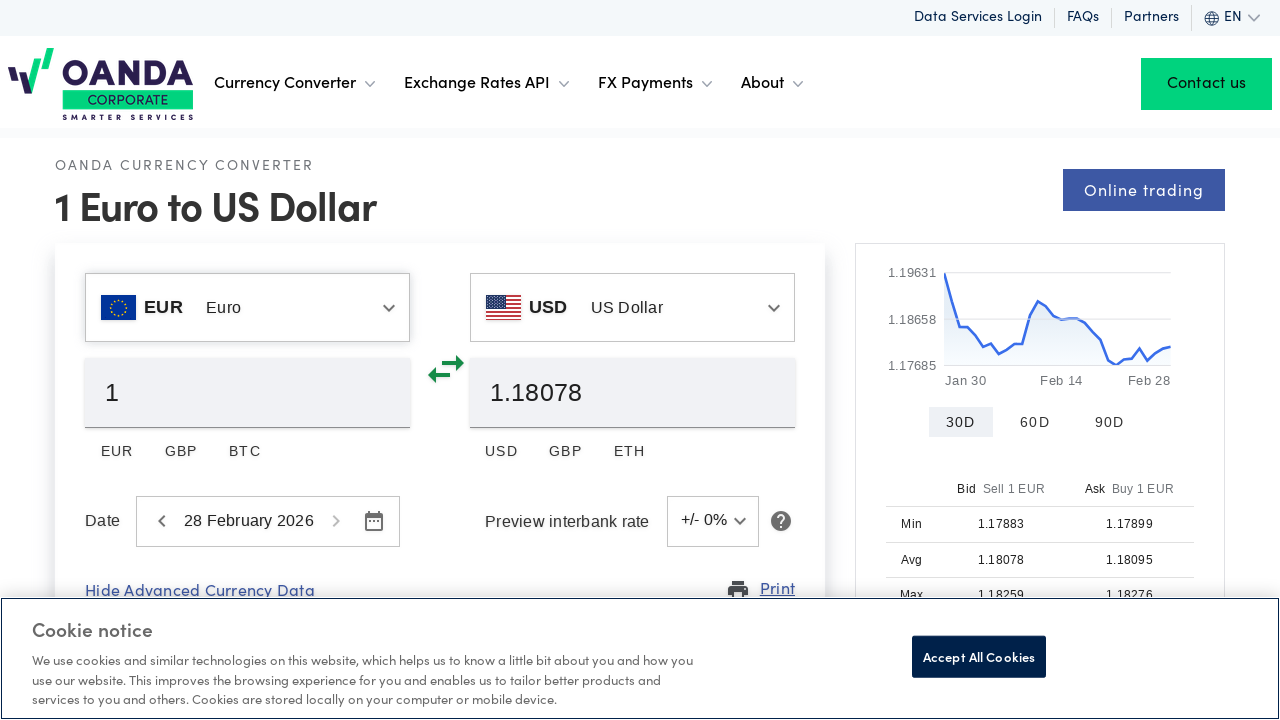

Retrieved date value from input field: None
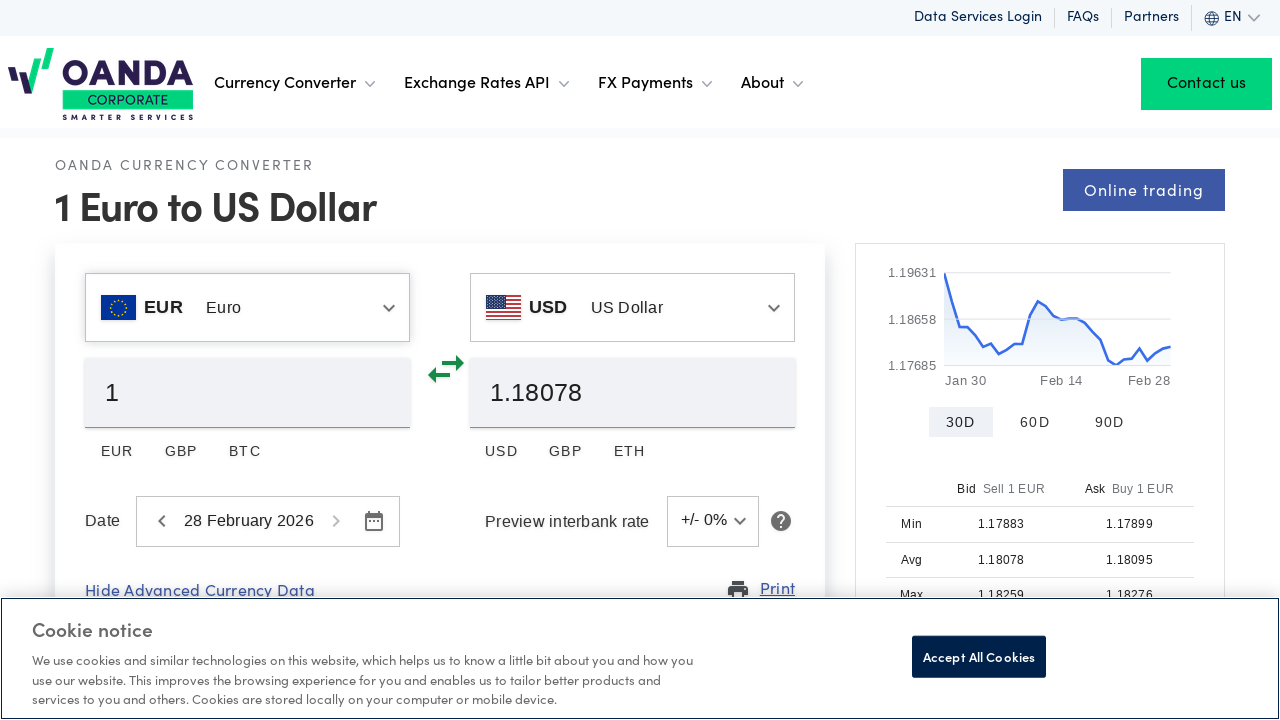

Conversion button is present and loaded
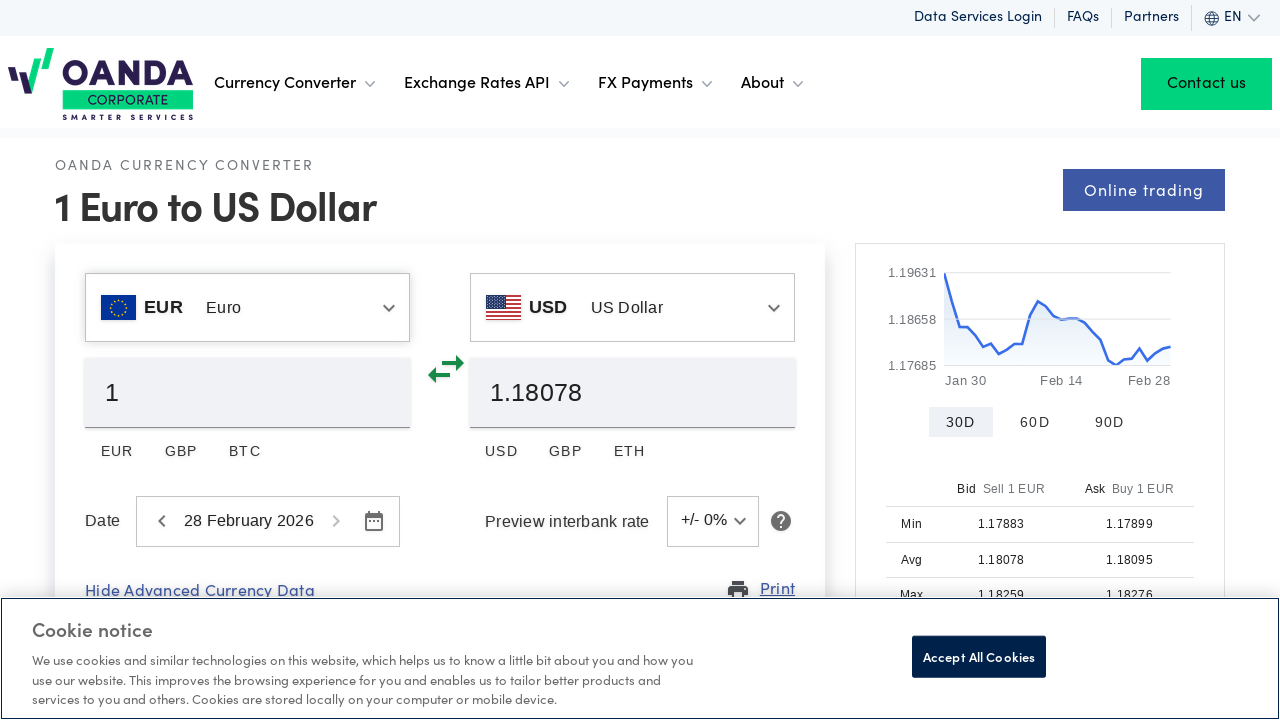

Checked conversion button enabled status: False
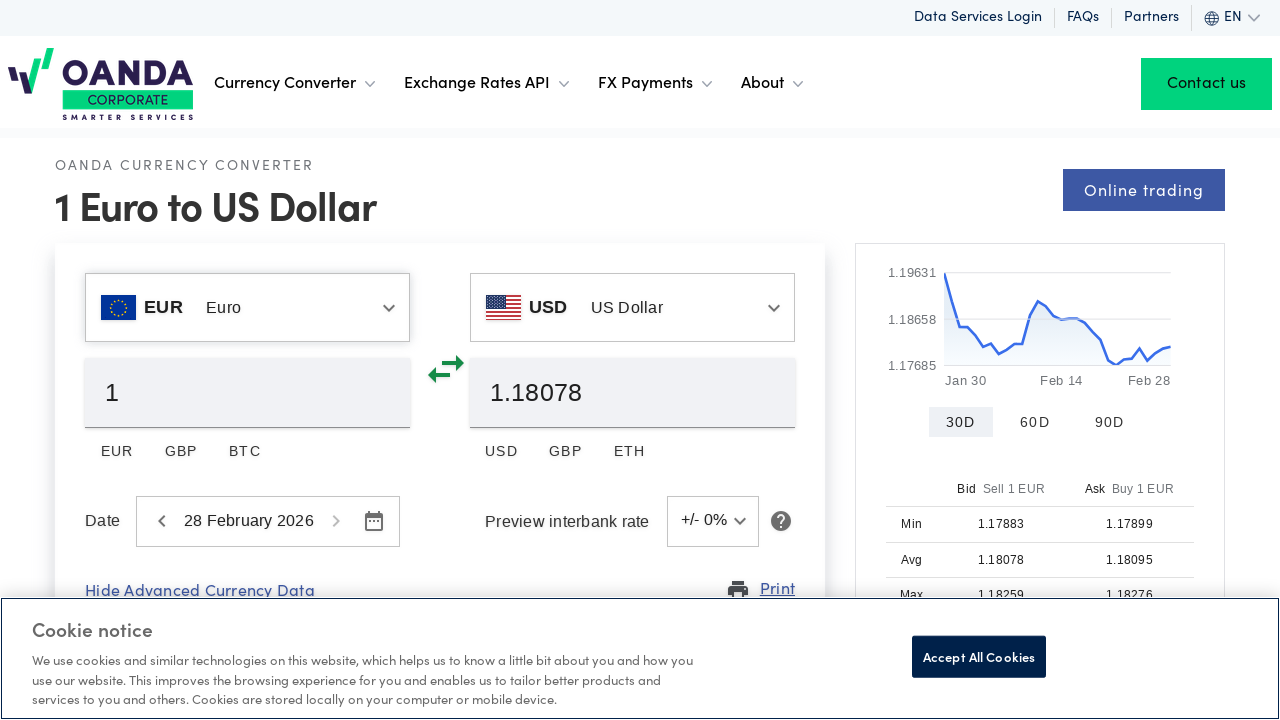

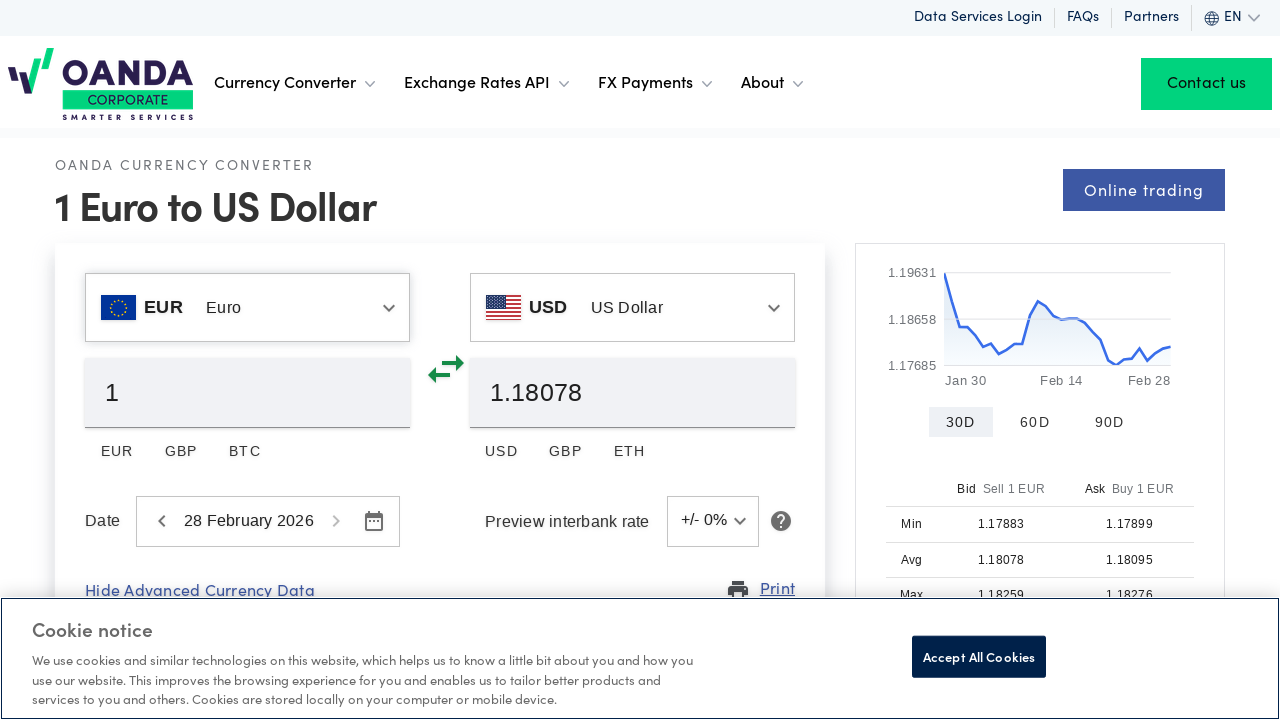